Tests alert handling functionality by triggering different types of alerts and accepting or dismissing them

Starting URL: https://rahulshettyacademy.com/AutomationPractice/

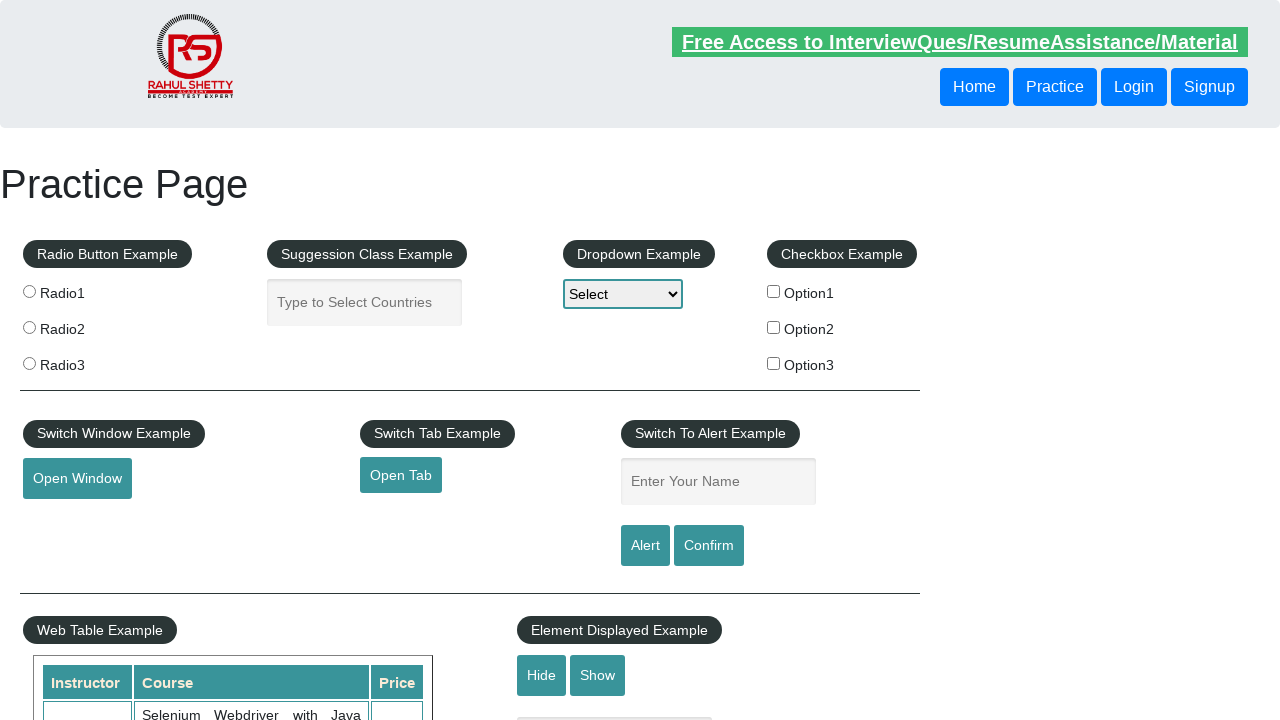

Filled name field with 'Rahul' on #name
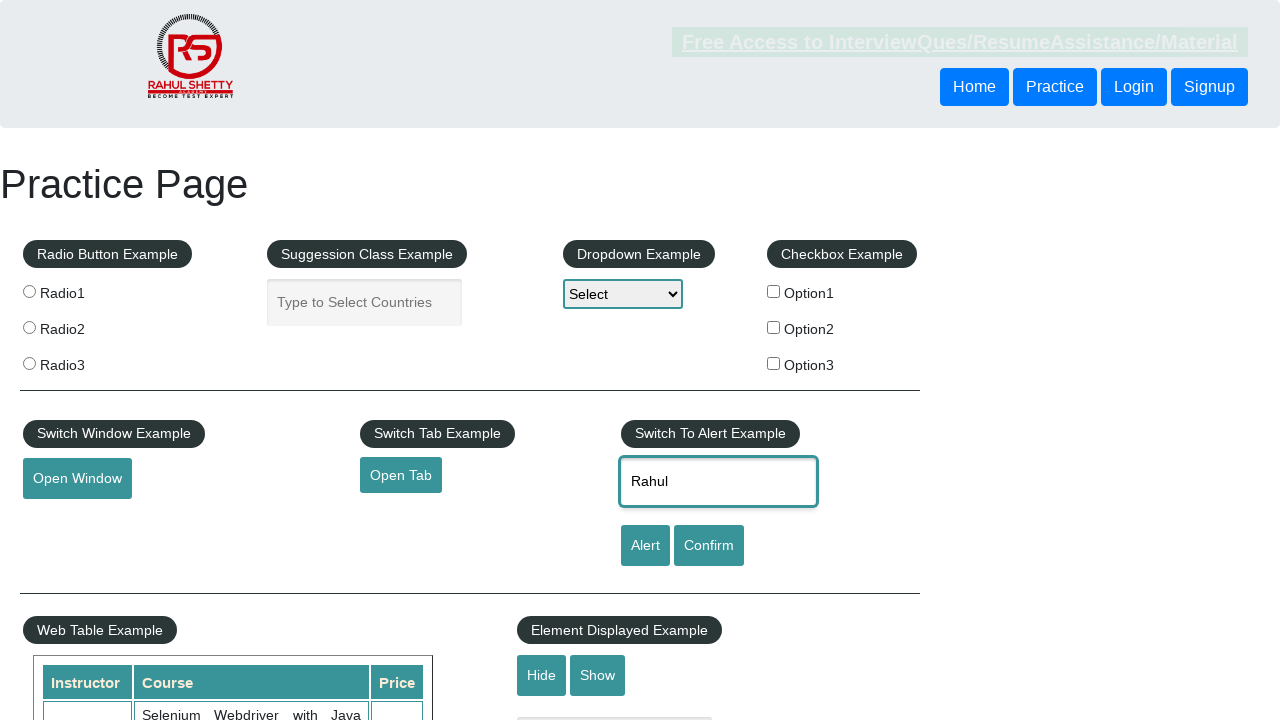

Clicked alert button to trigger alert at (645, 546) on [id='alertbtn']
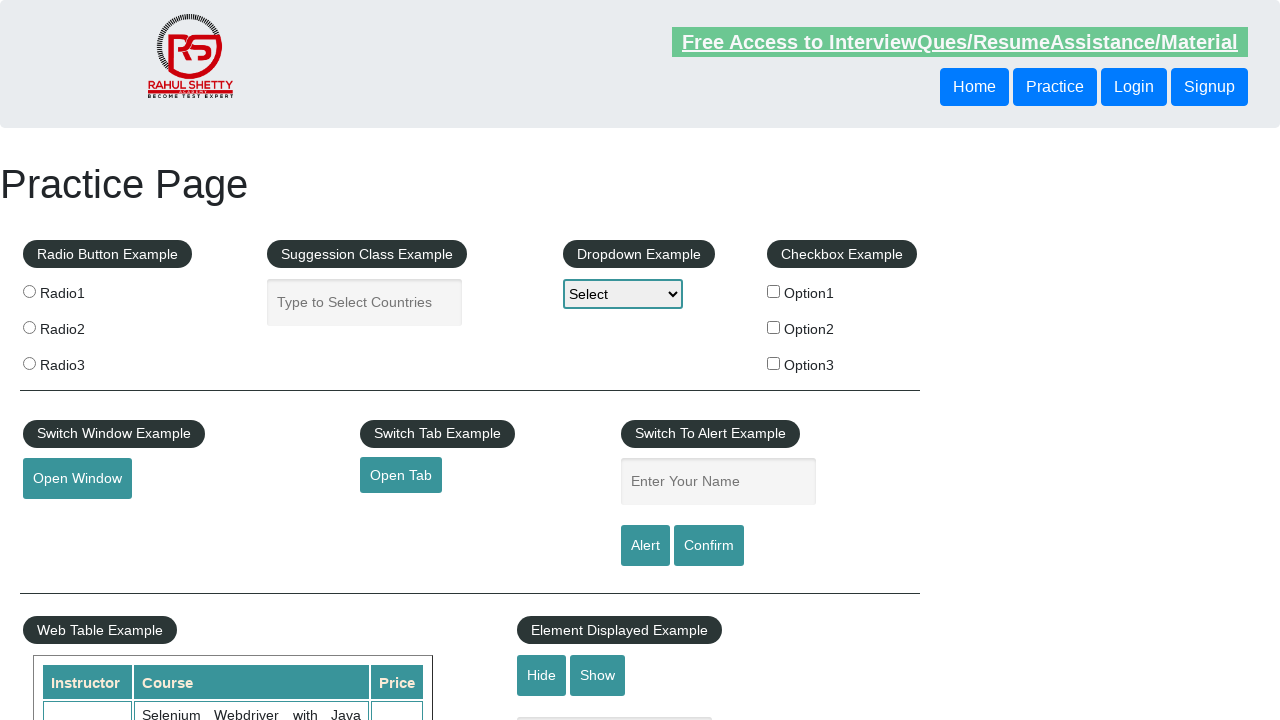

Set up dialog handler to accept alerts
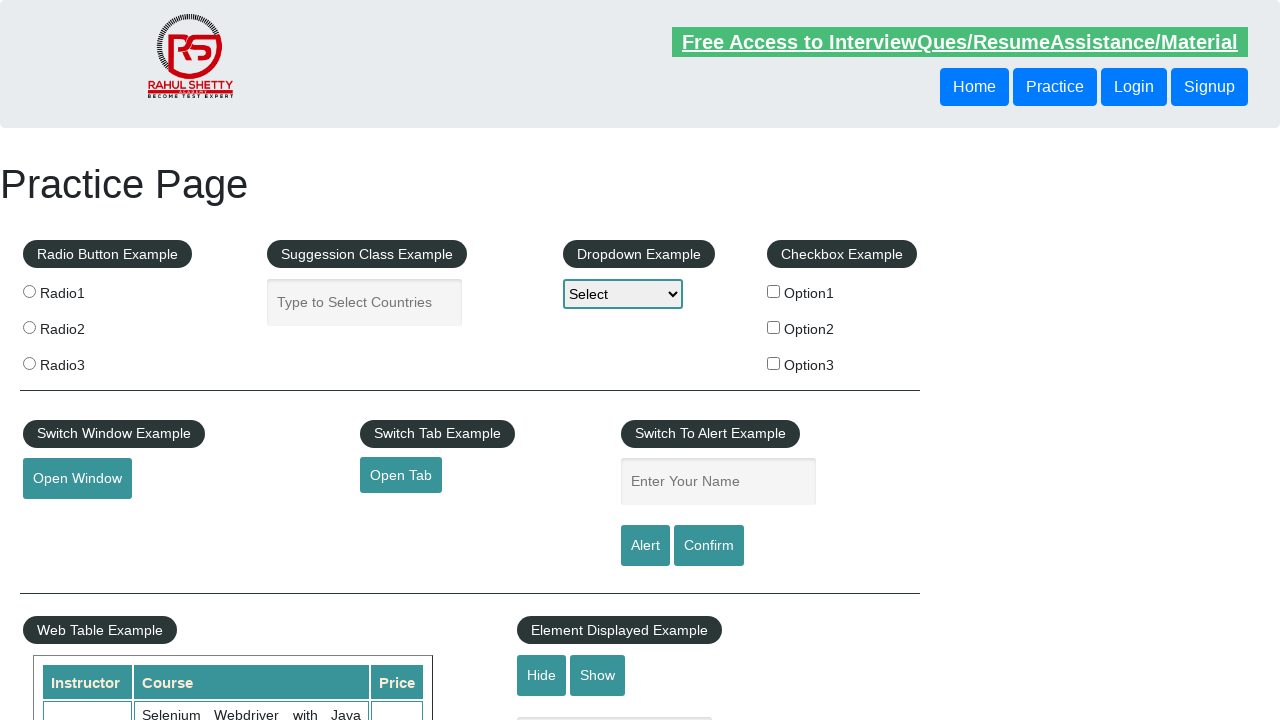

Clicked confirm button to trigger confirm dialog at (709, 546) on #confirmbtn
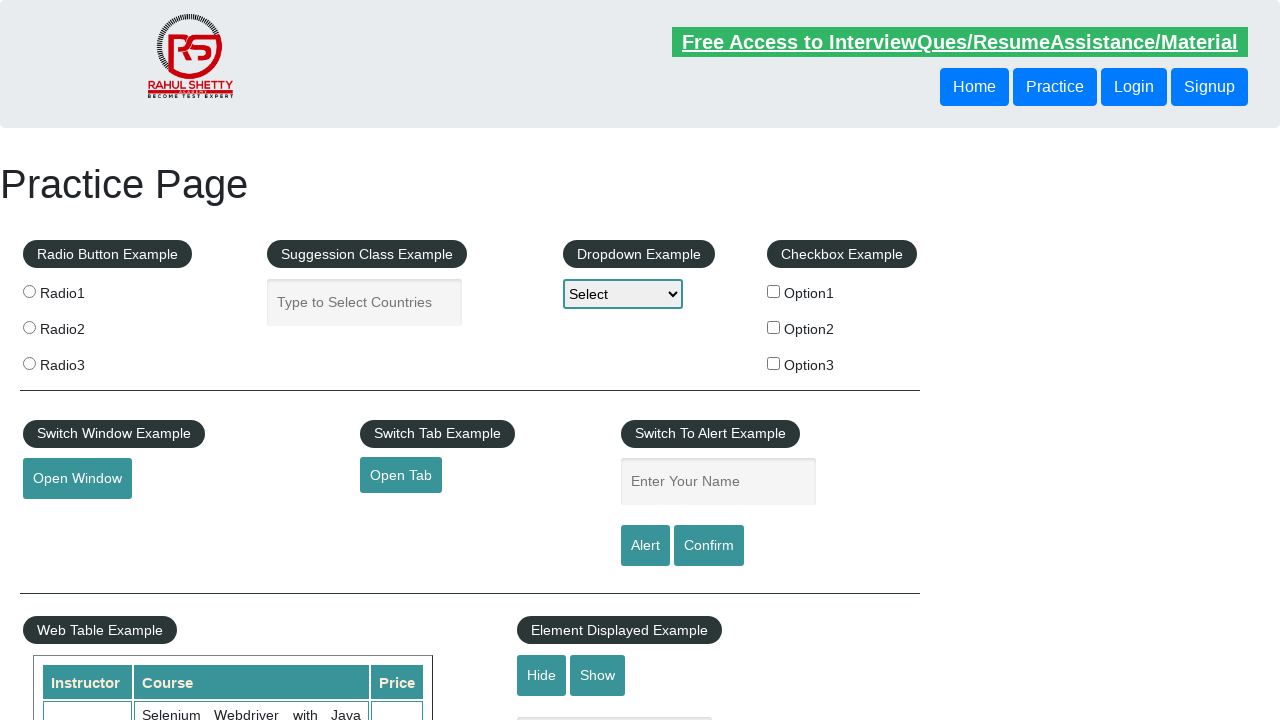

Set up dialog handler to dismiss confirm dialogs
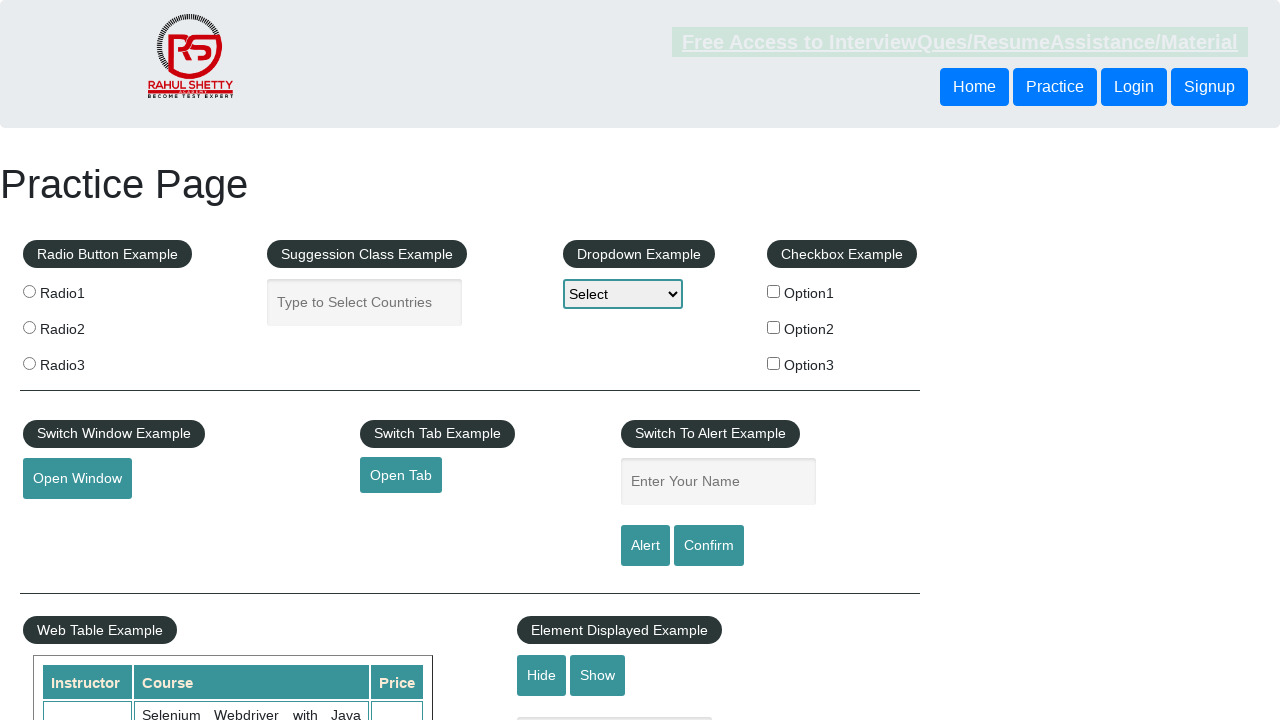

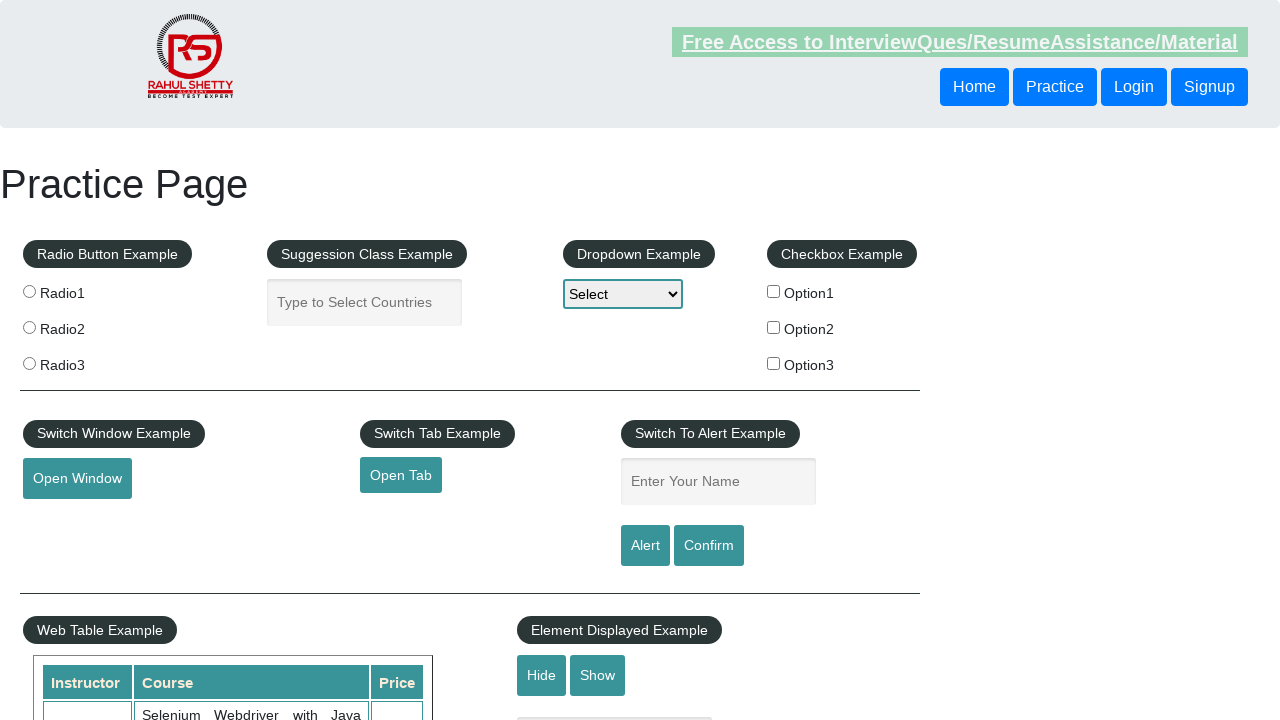